Tests radio button functionality on DemoQA by selecting Yes and Impressive radio buttons and verifying the selection text updates

Starting URL: https://demoqa.com/radio-button

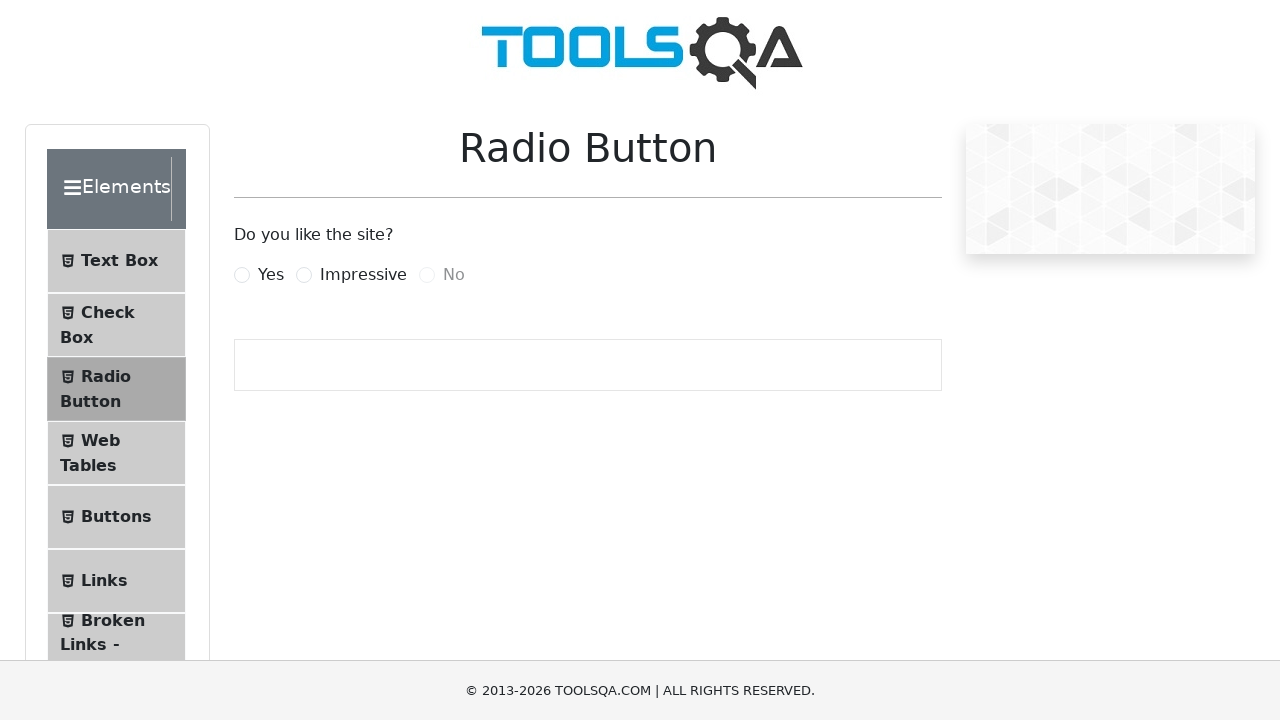

Clicked 'Yes' radio button at (271, 275) on label:has-text('Yes')
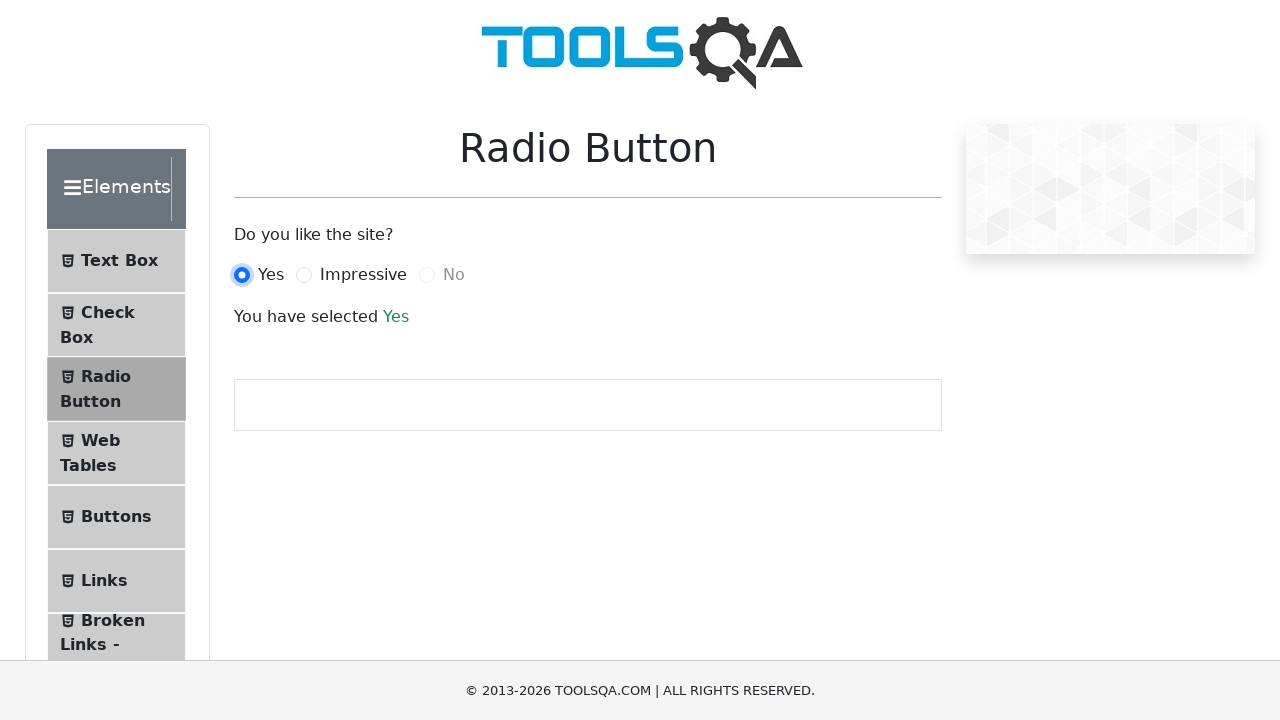

Selection text appeared after clicking 'Yes'
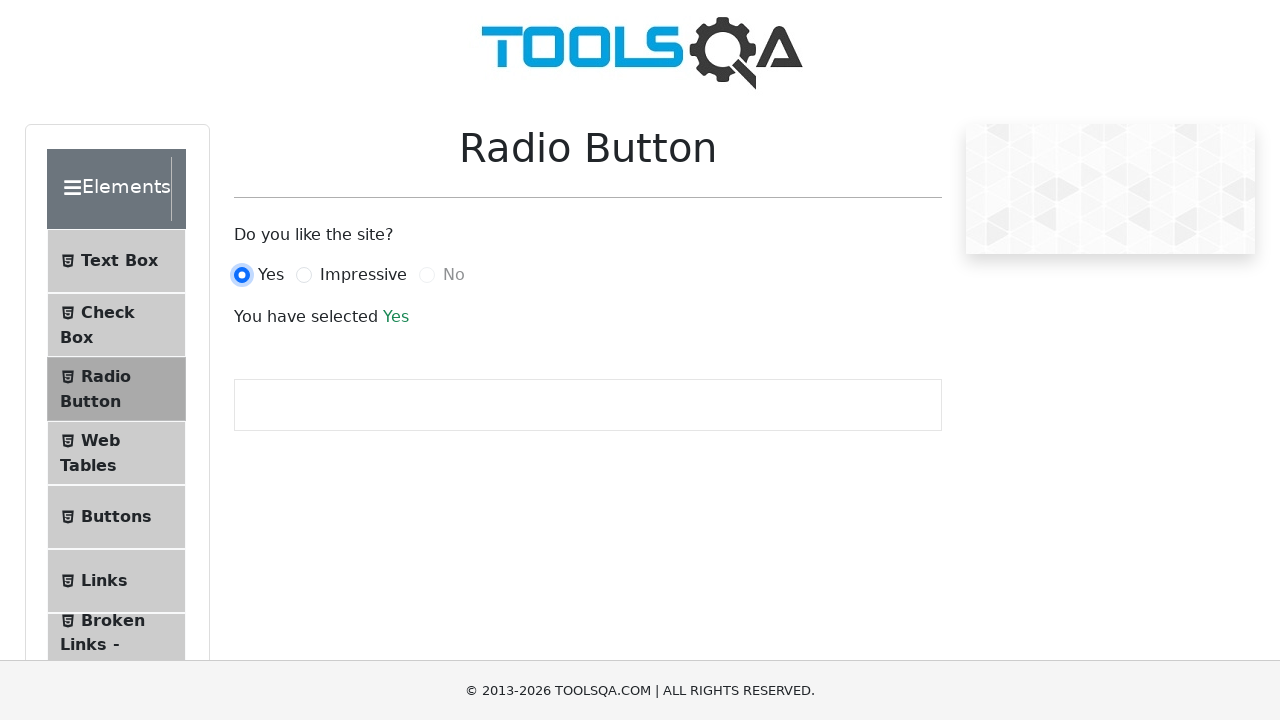

Clicked 'Impressive' radio button at (363, 275) on label:has-text('Impressive')
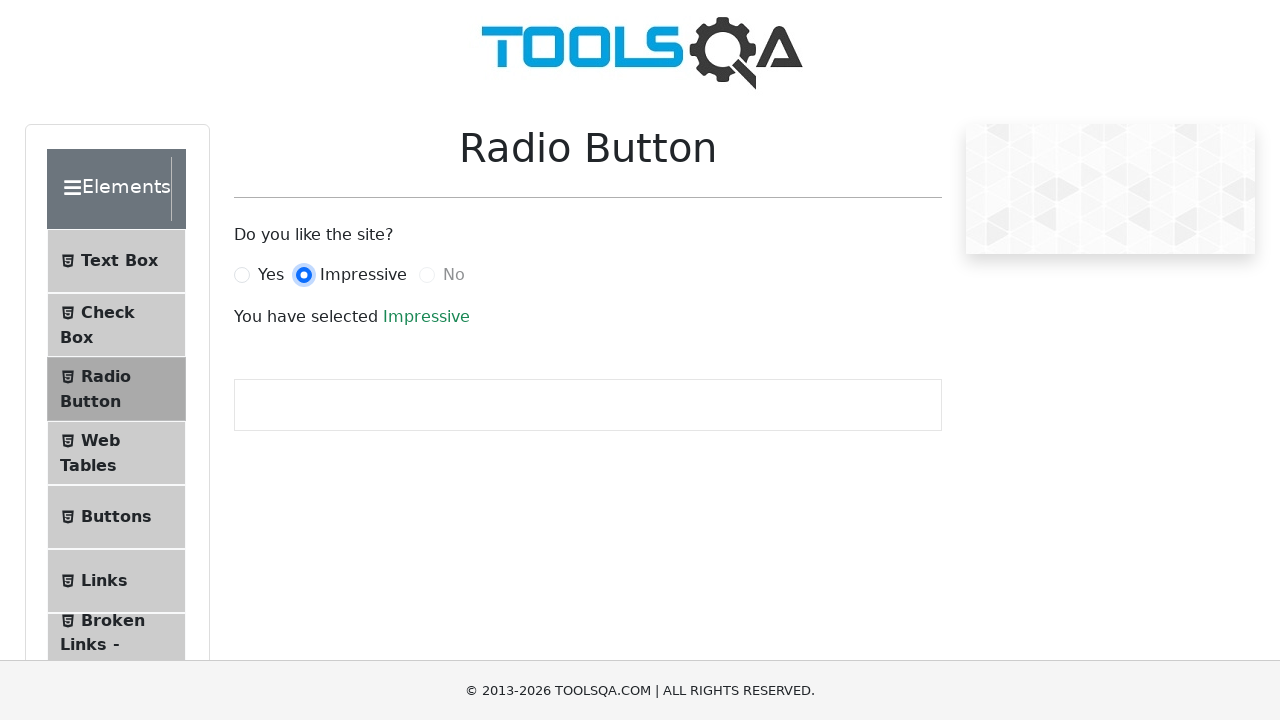

Selection text updated after clicking 'Impressive'
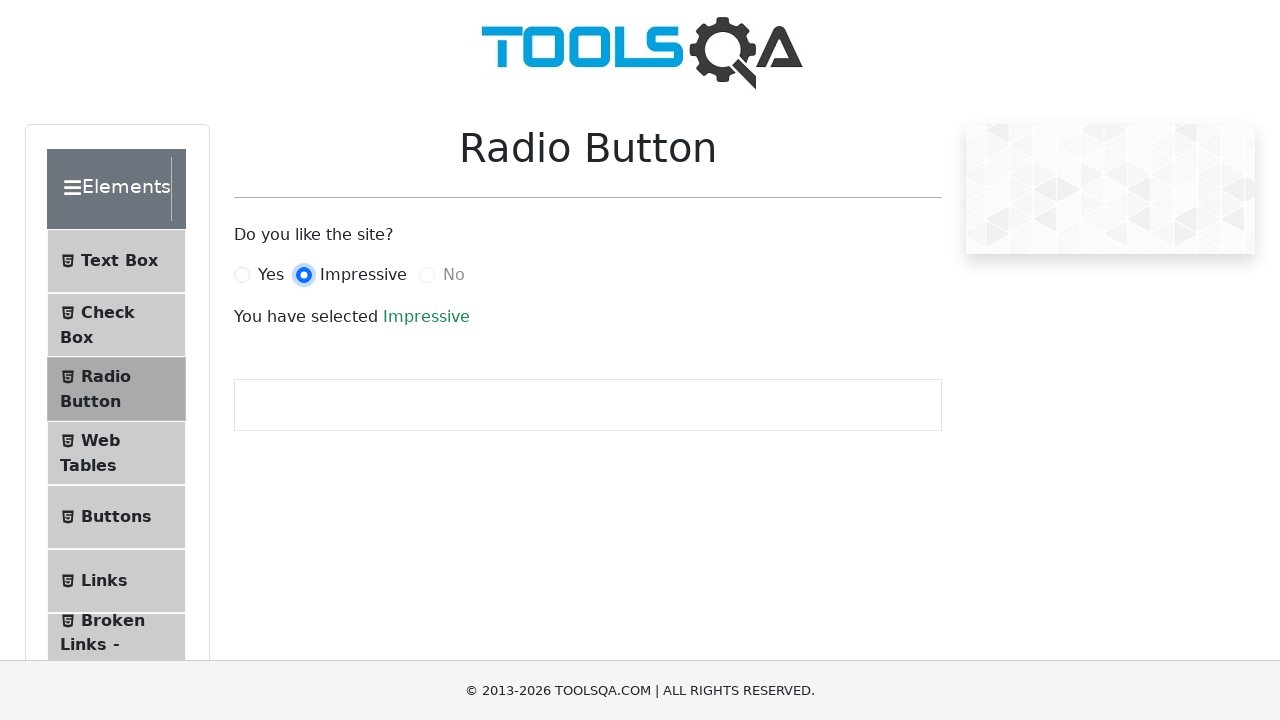

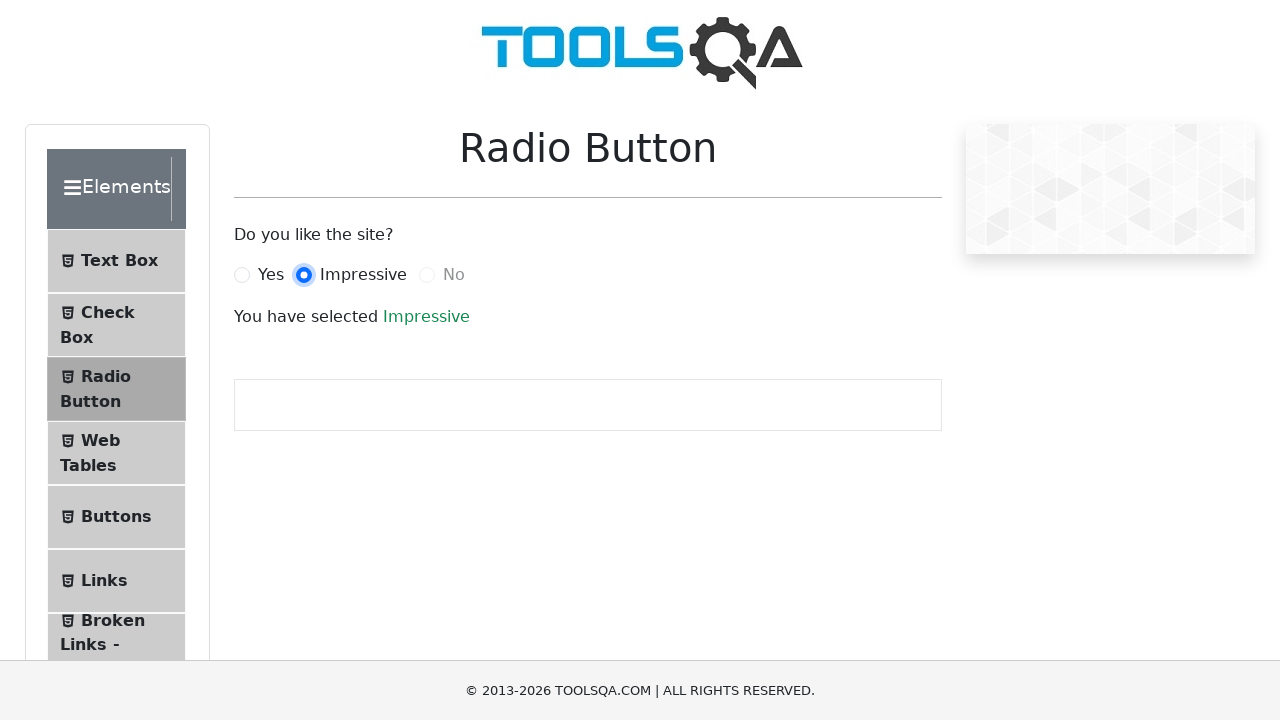